Tests JavaScript alert popup handling by clicking a button that triggers an alert and accepting the alert dialog

Starting URL: https://www.hyrtutorials.com/p/alertsdemo.html

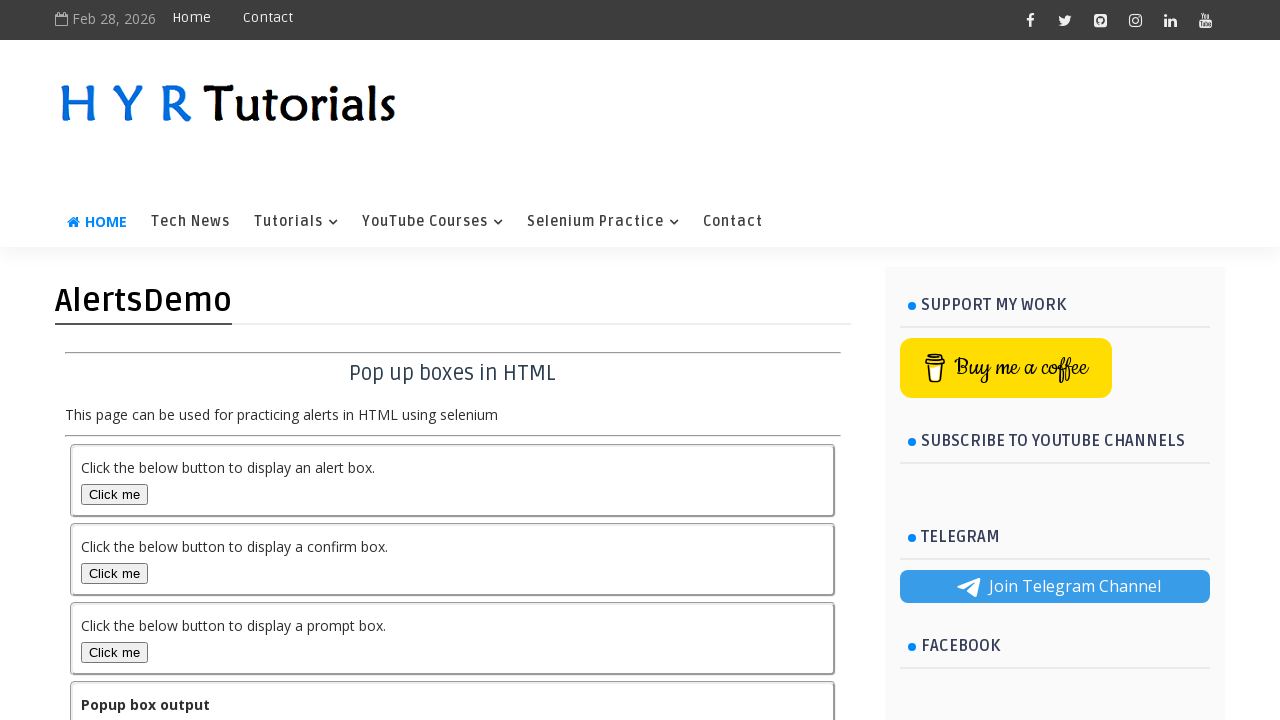

Set up dialog handler to accept alerts
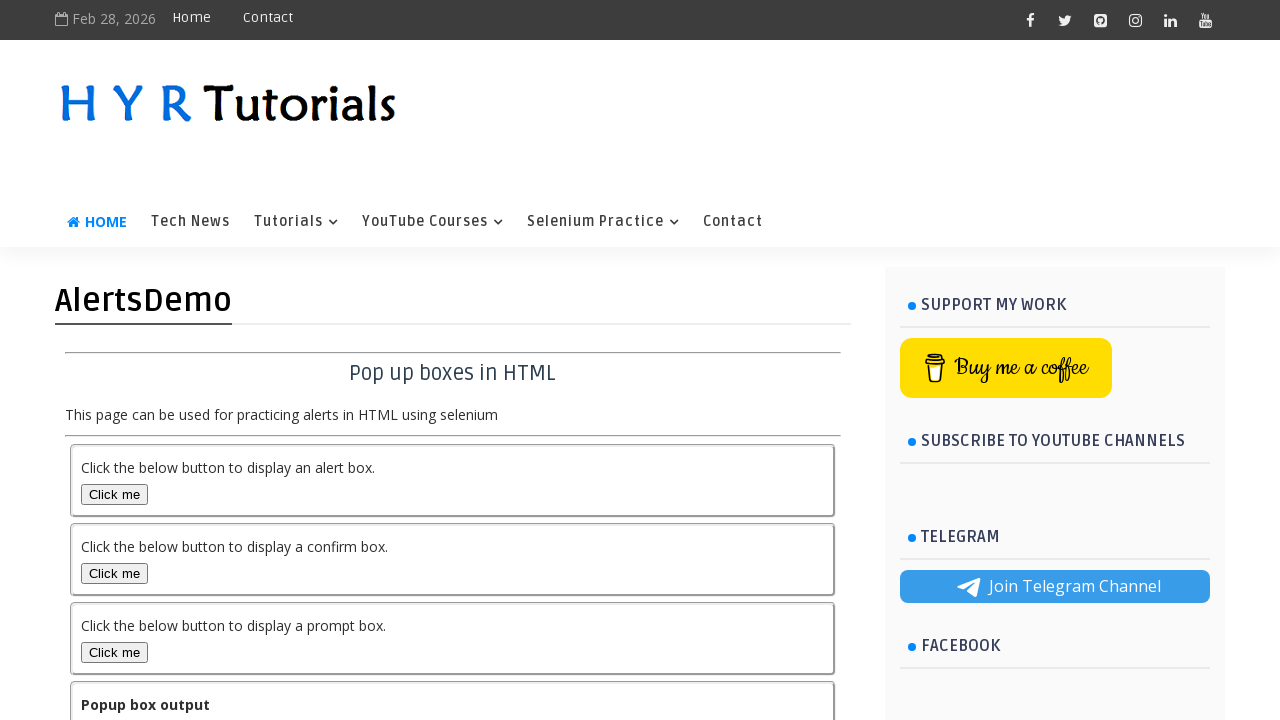

Clicked alert box button to trigger JavaScript alert at (114, 494) on button#alertBox
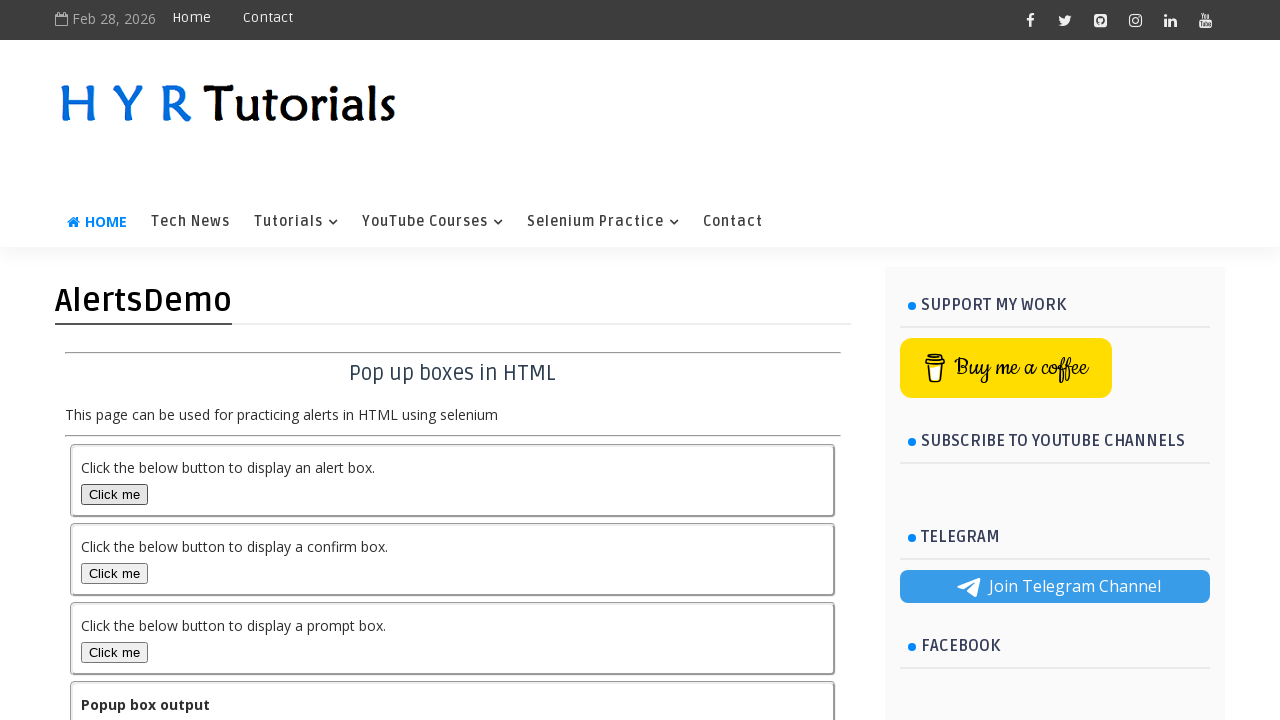

Waited for alert to be processed
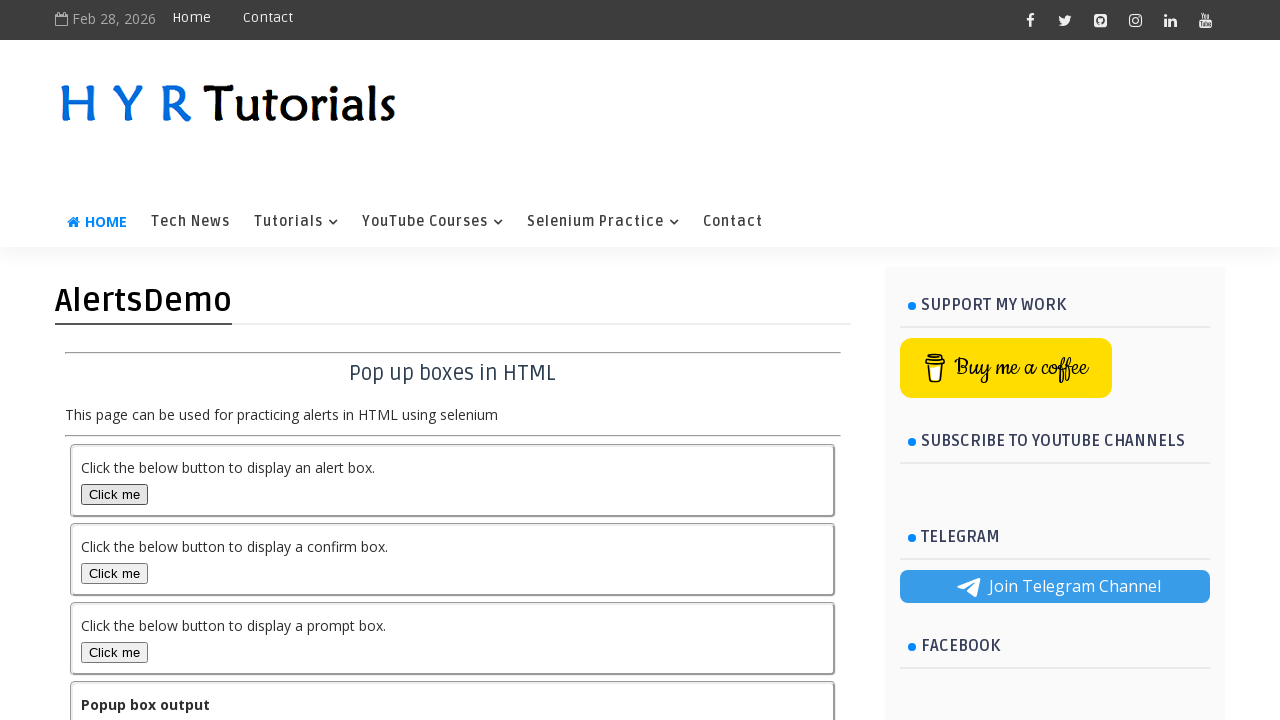

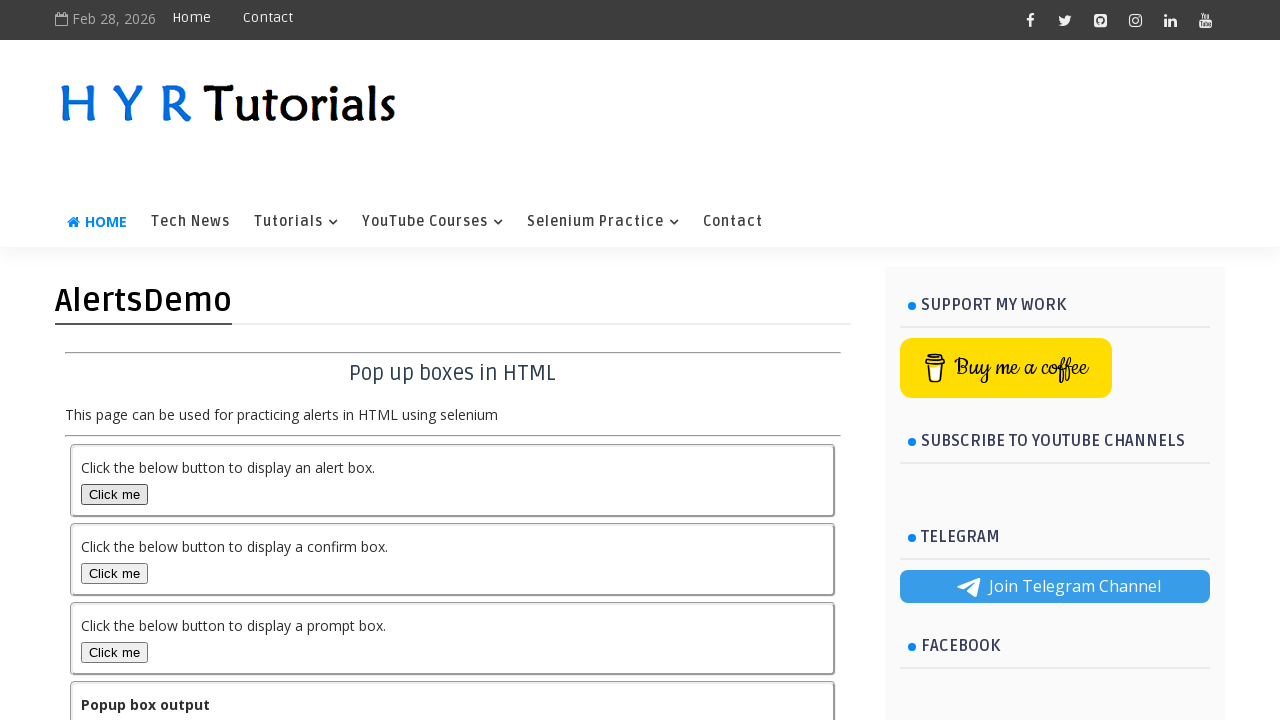